Tests dynamic controls functionality by clicking Remove button, verifying "It's gone!" message appears, then clicking Add button and verifying "It's back" message appears using implicit wait.

Starting URL: https://the-internet.herokuapp.com/dynamic_controls

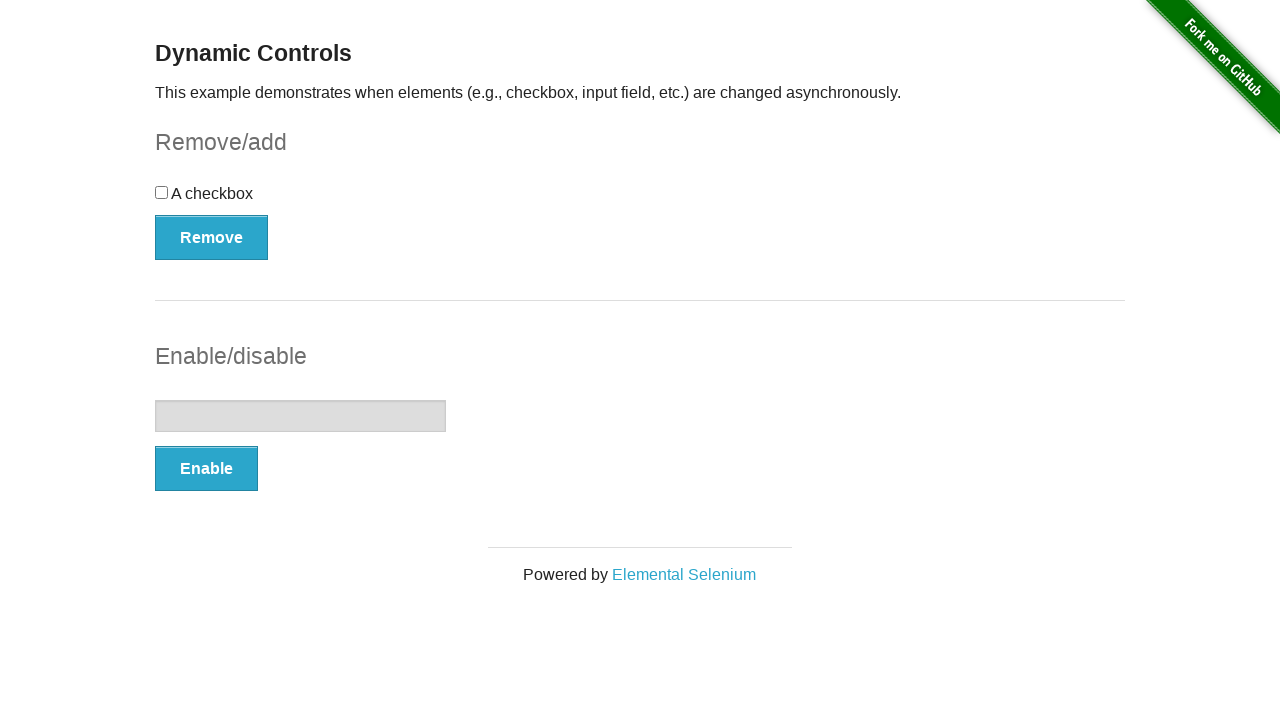

Clicked Remove button at (212, 237) on xpath=//button[text()='Remove']
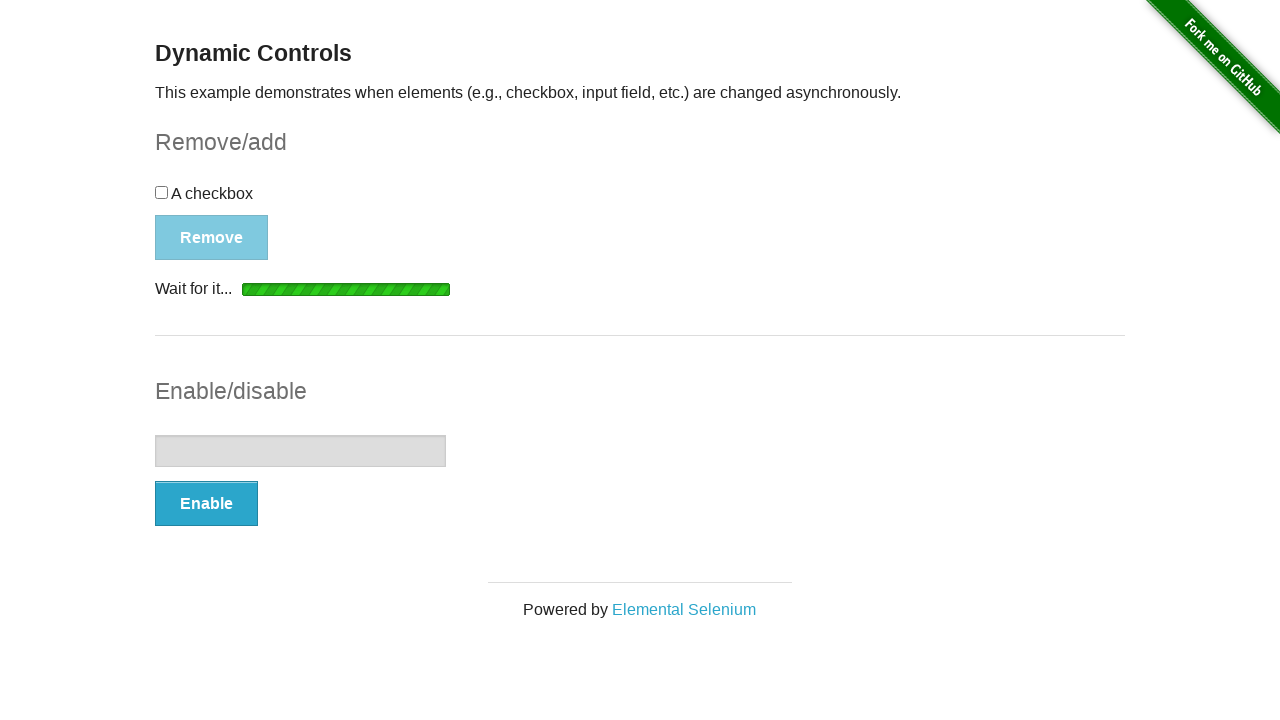

Waited for message element to appear after clicking Remove
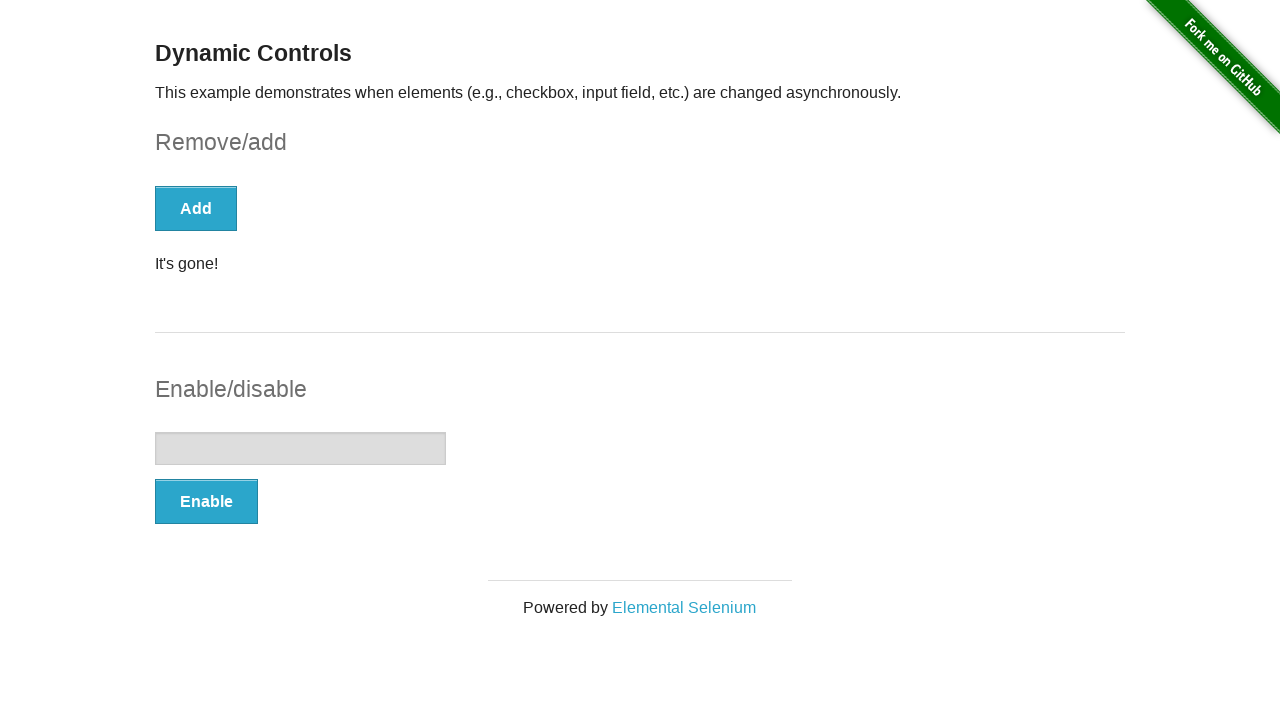

Verified 'It's gone!' message is visible
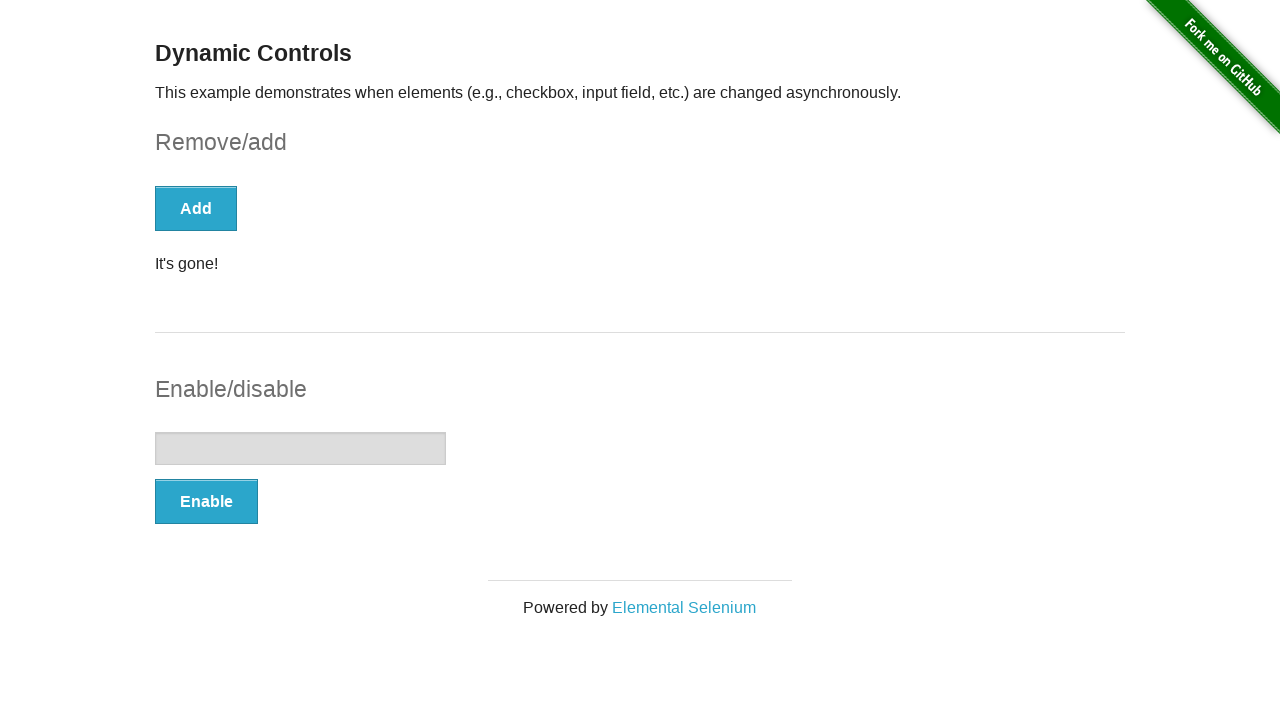

Clicked Add button at (196, 208) on xpath=//button[text()='Add']
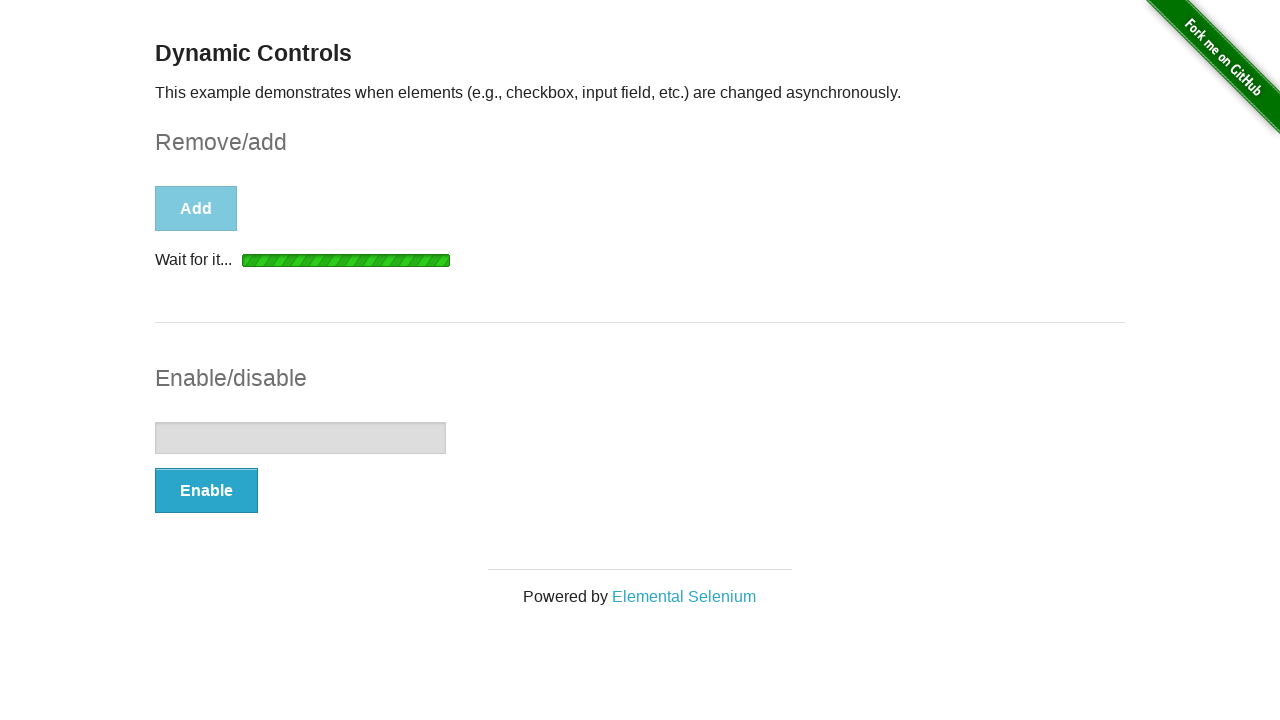

Waited for message element to appear after clicking Add
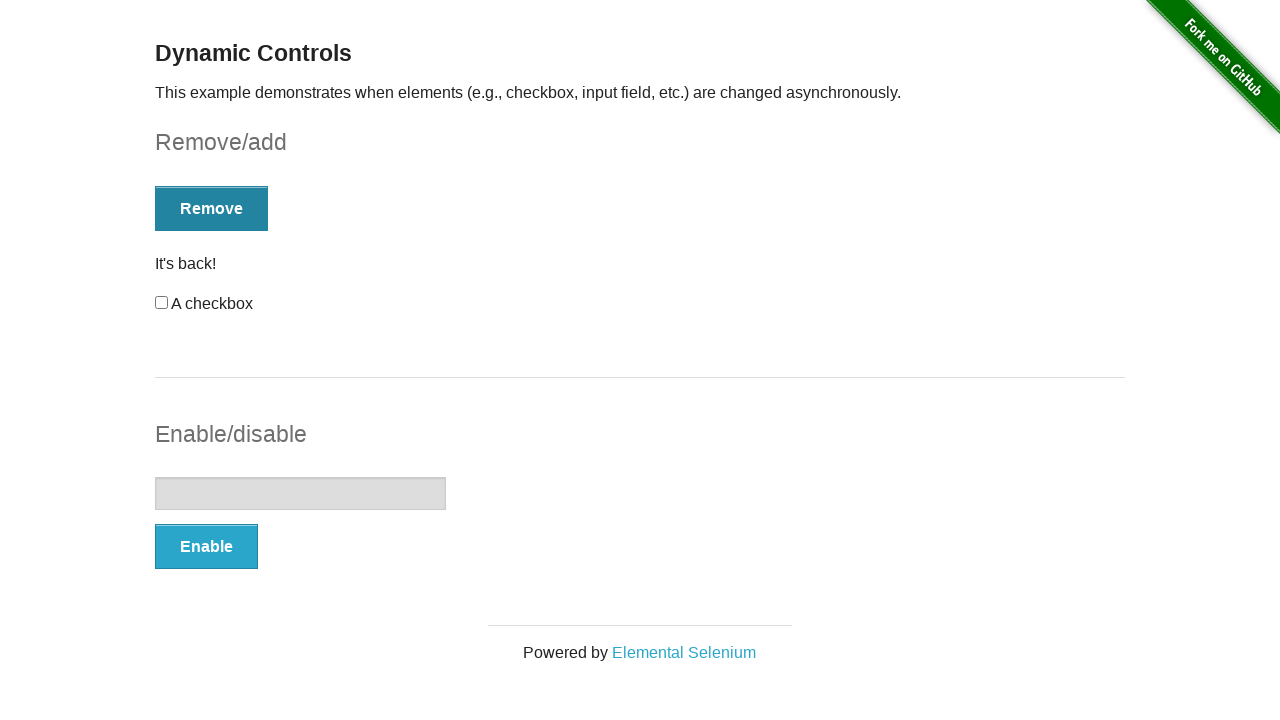

Verified 'It's back' message is visible
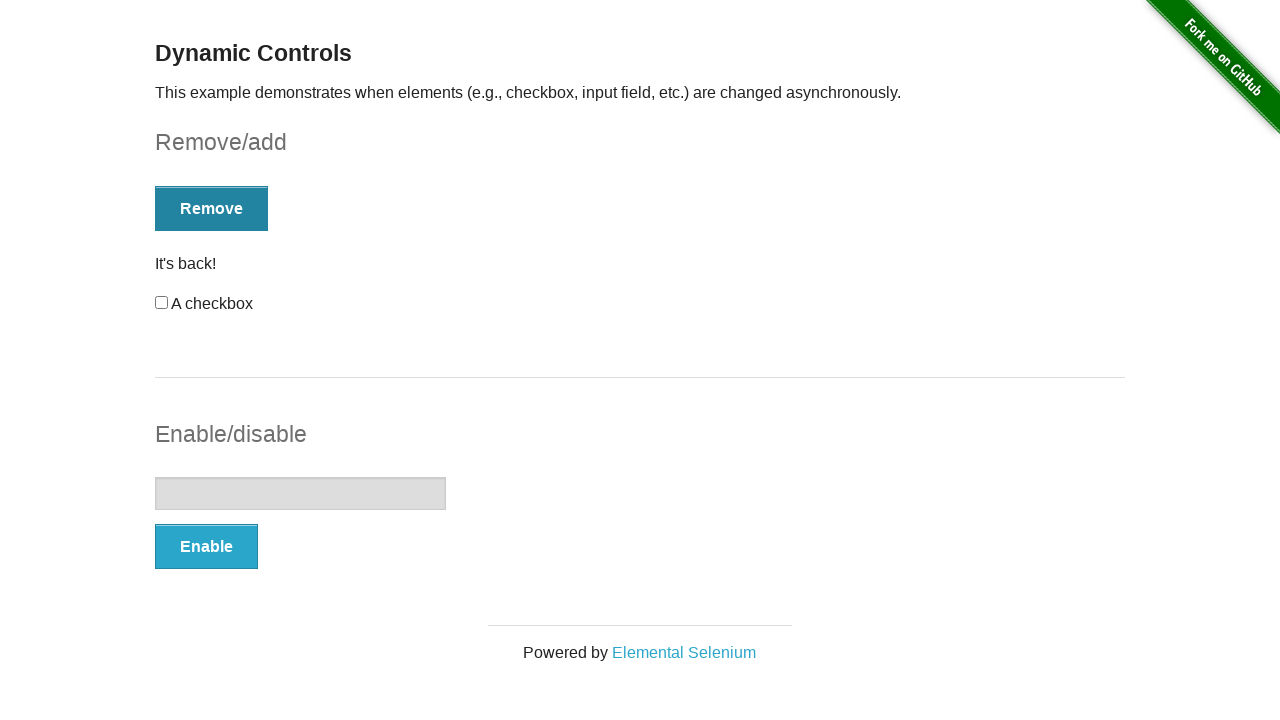

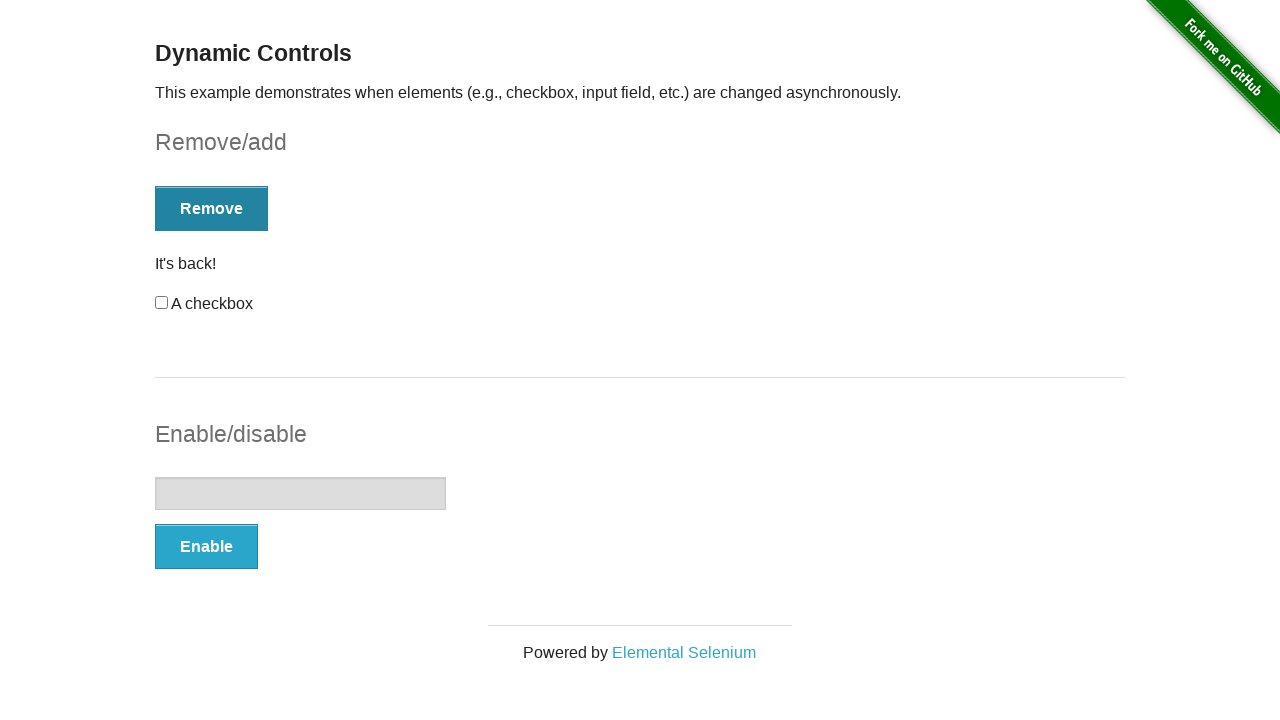